Tests window switching functionality by opening a new window and switching between parent and child windows

Starting URL: https://rahulshettyacademy.com/AutomationPractice/

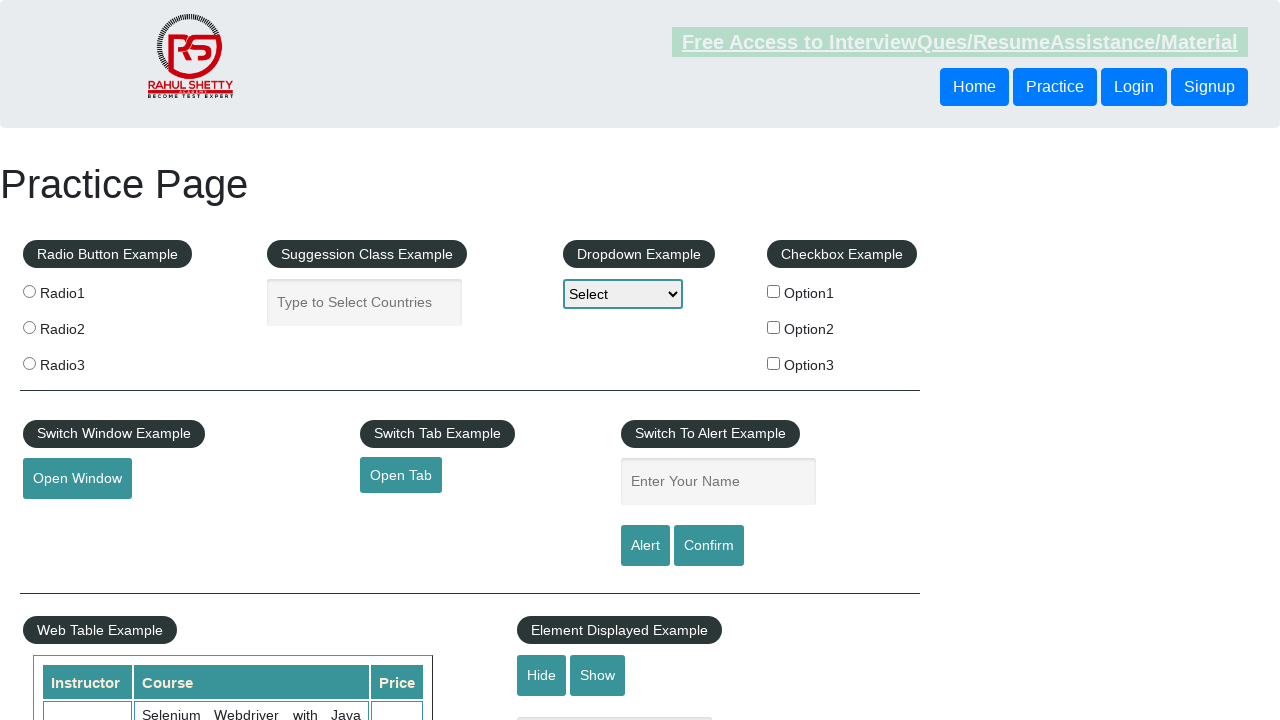

Clicked button to open new window at (77, 479) on #openwindow
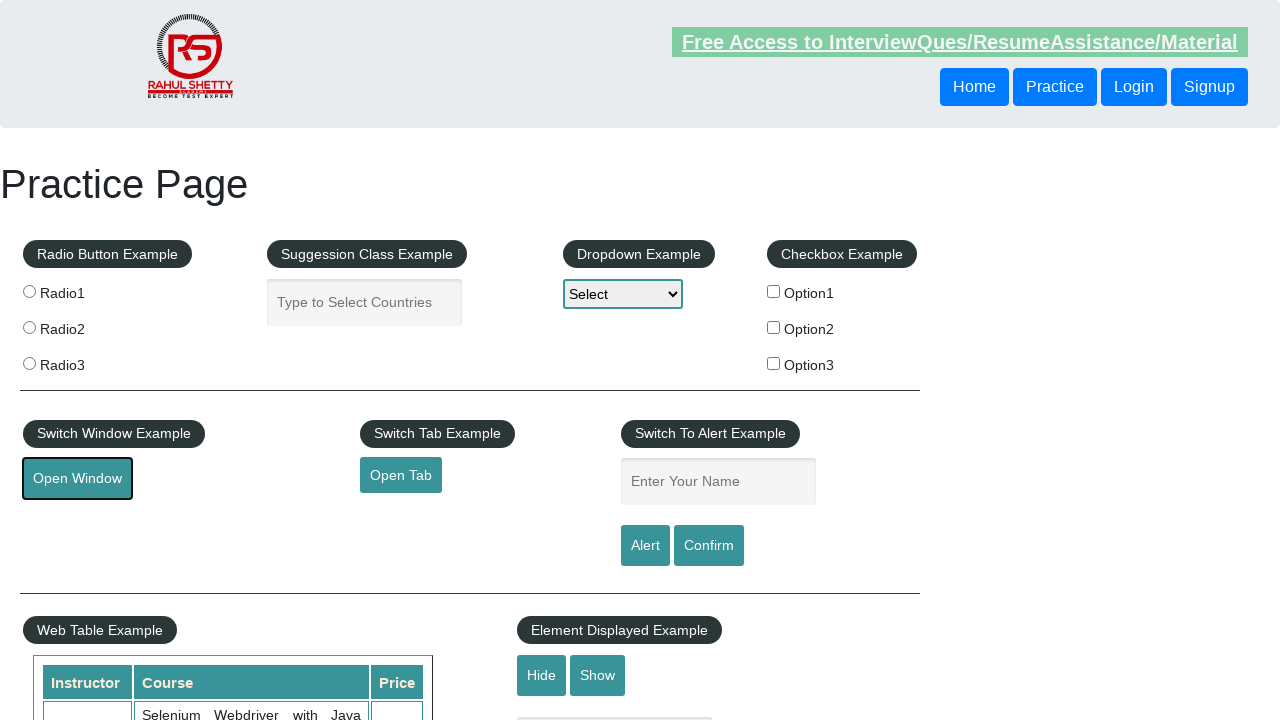

New window opened and captured
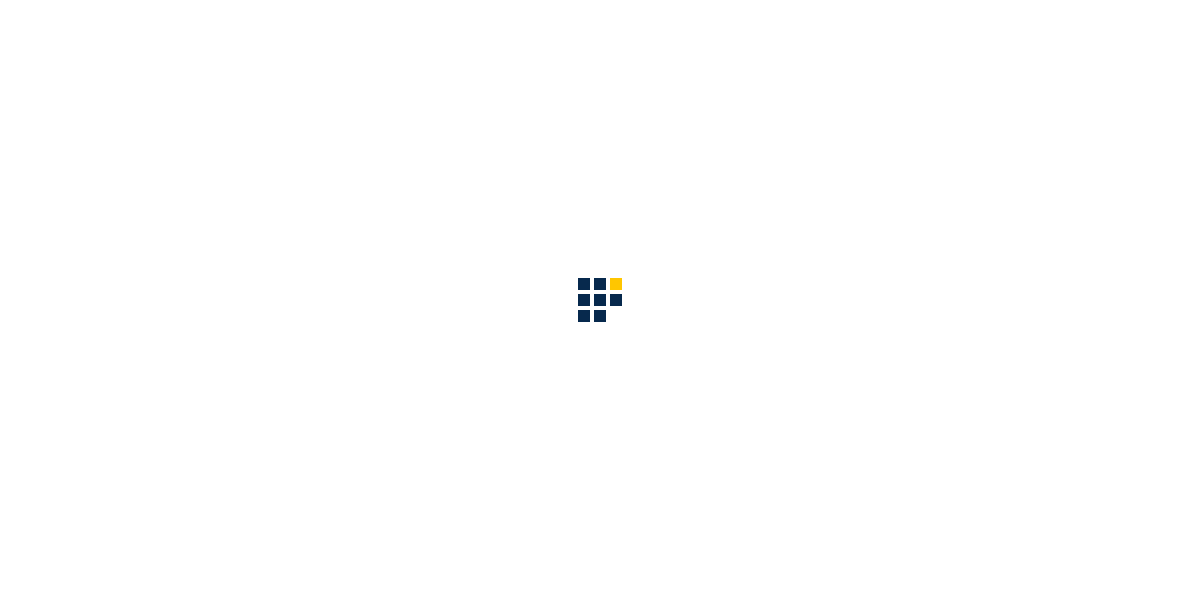

Retrieved new window title: QAClick Academy - A Testing Academy to Learn, Earn and Shine
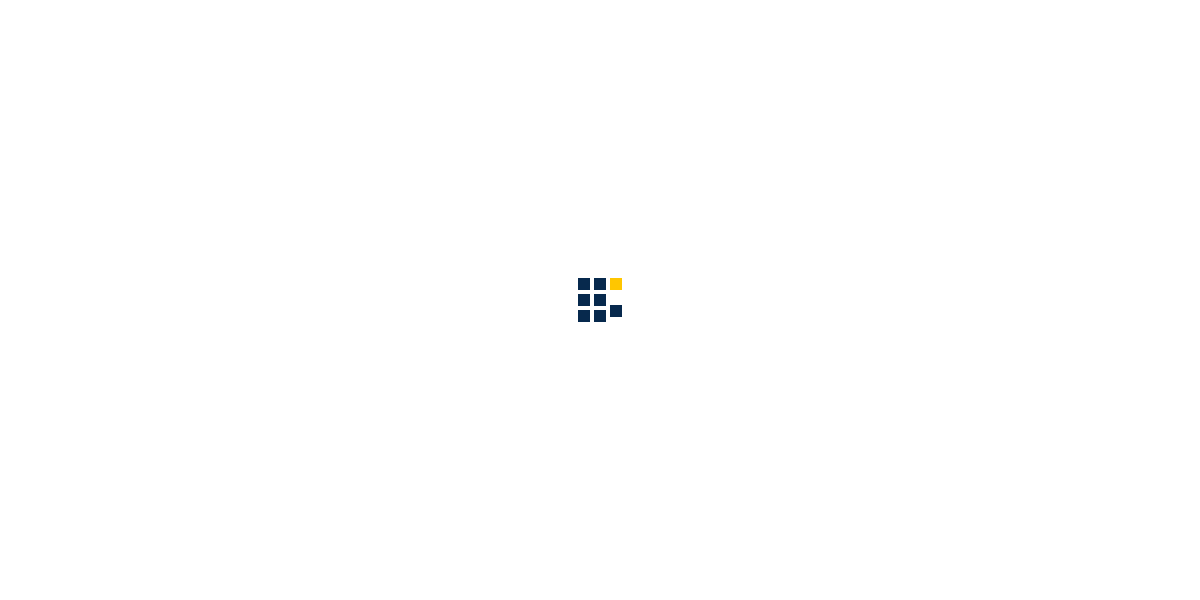

Closed the new window
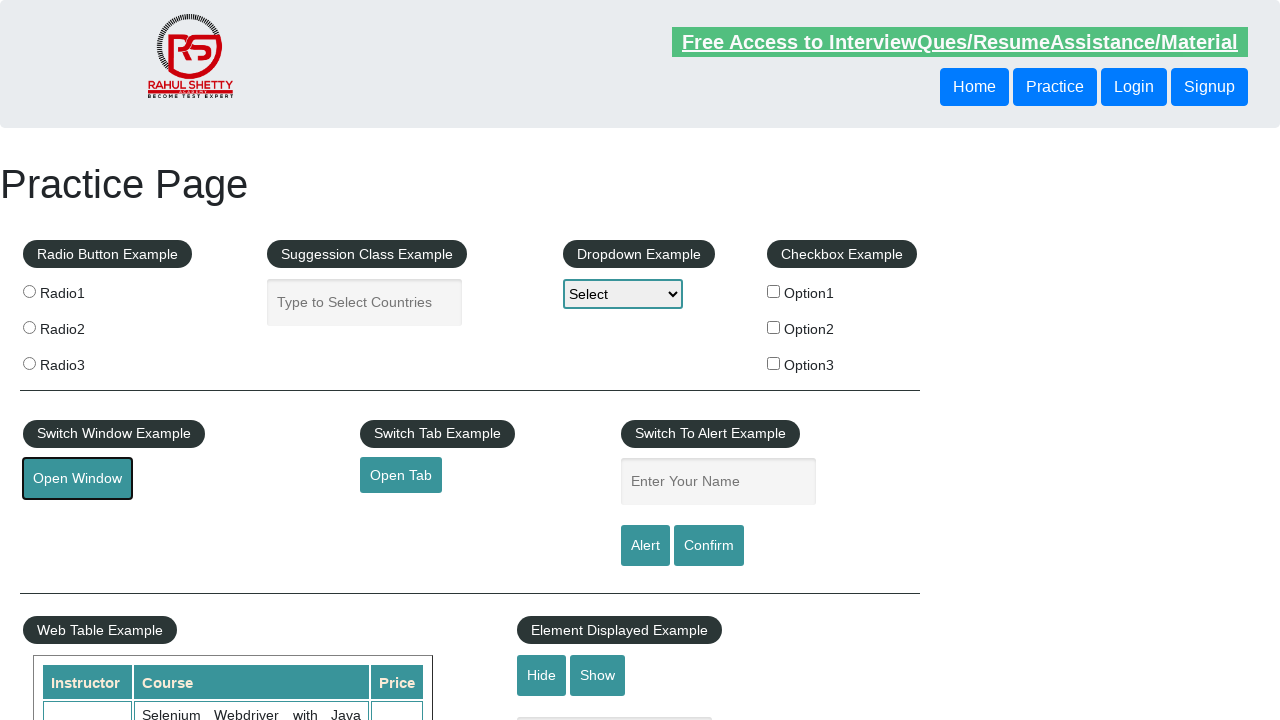

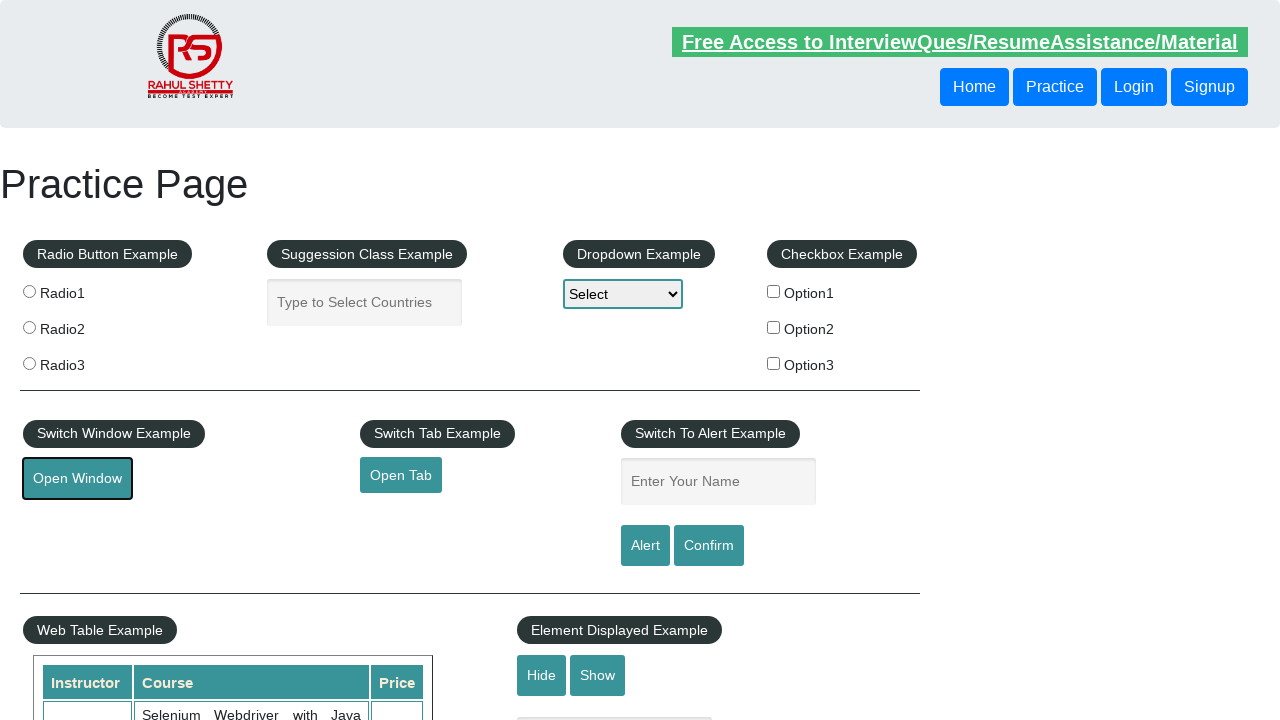